Navigates to the Selenium documentation website and uses keyboard navigation (Tab and Enter keys) to interact with page elements

Starting URL: https://www.selenium.dev/

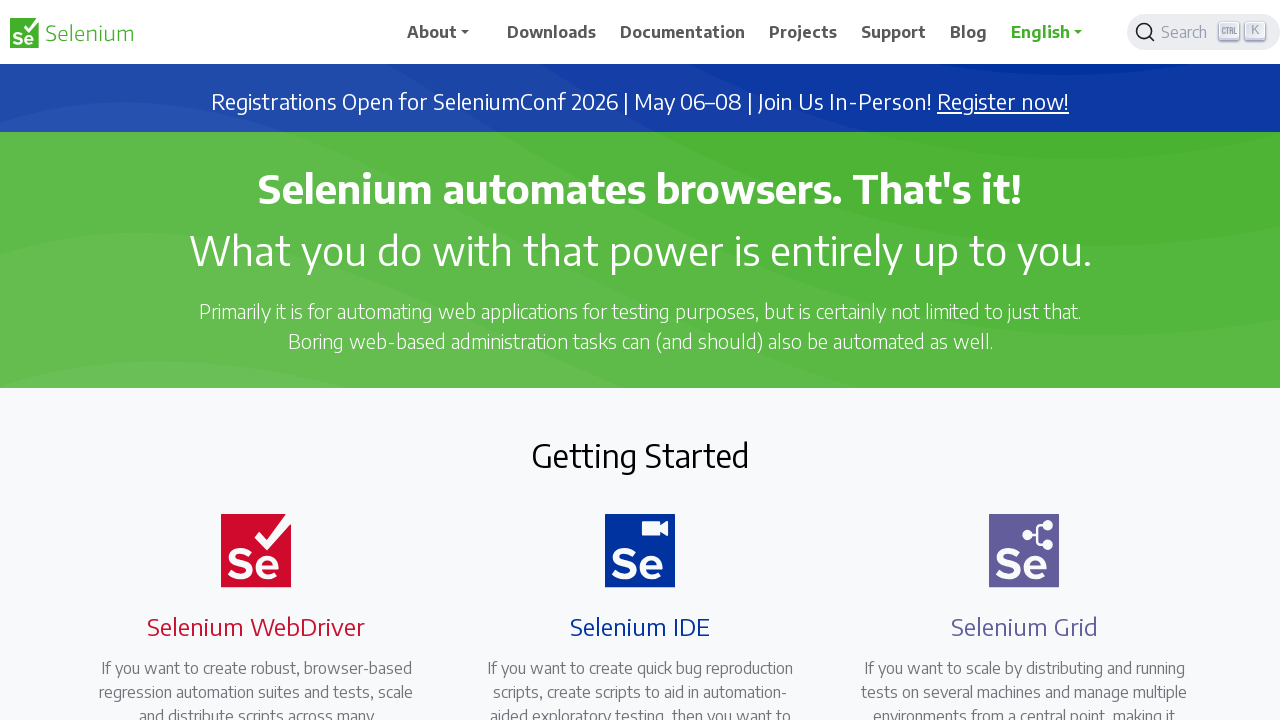

Navigated to Selenium documentation website
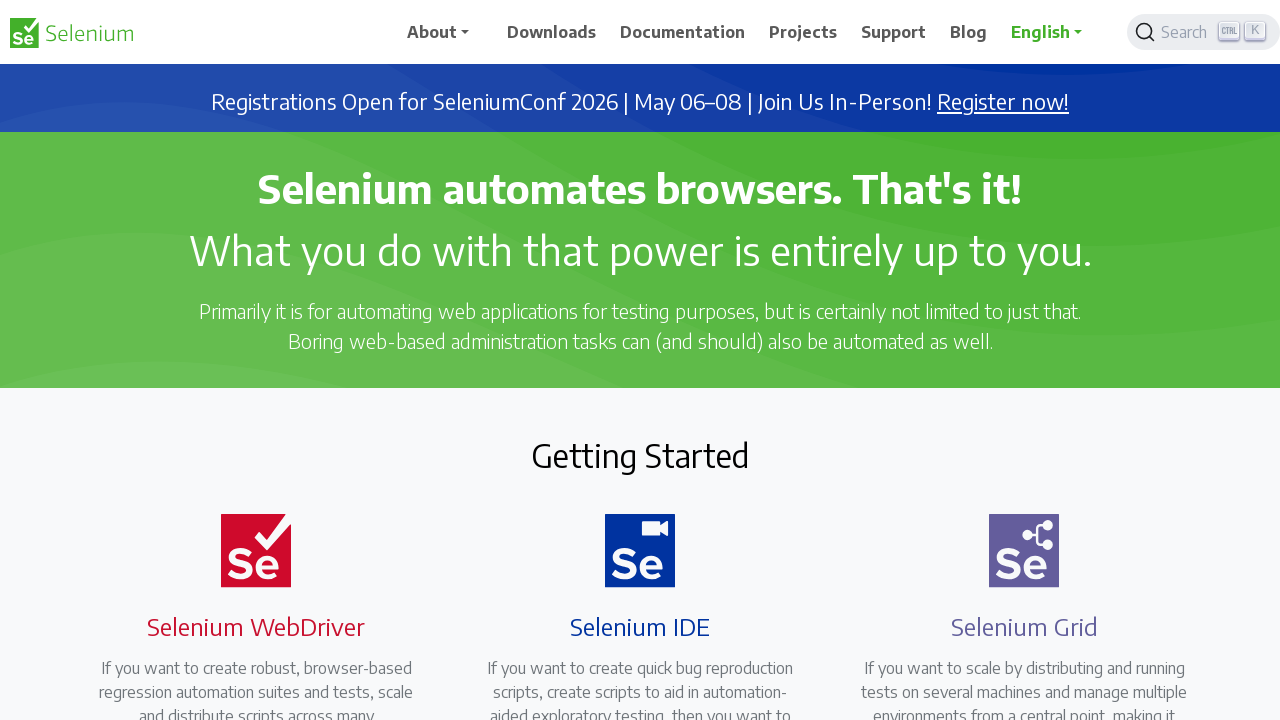

Pressed Tab key to move focus to first interactive element
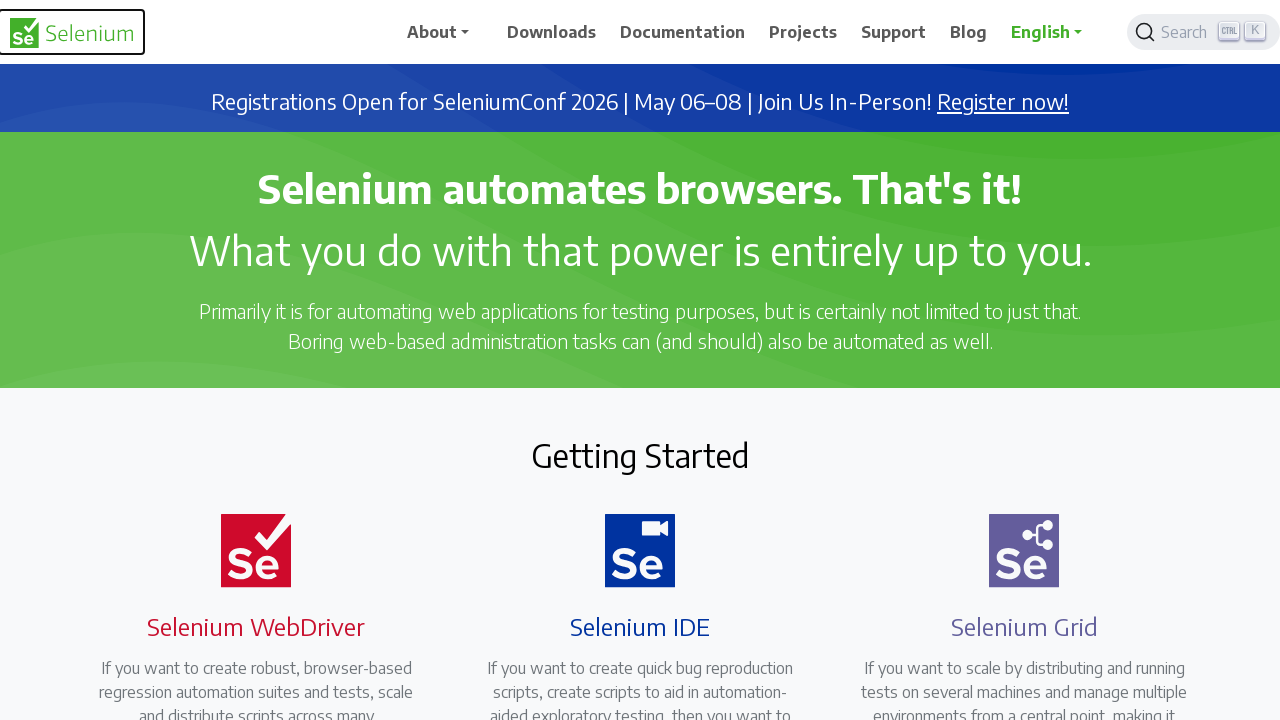

Pressed Tab key again to move focus to next element
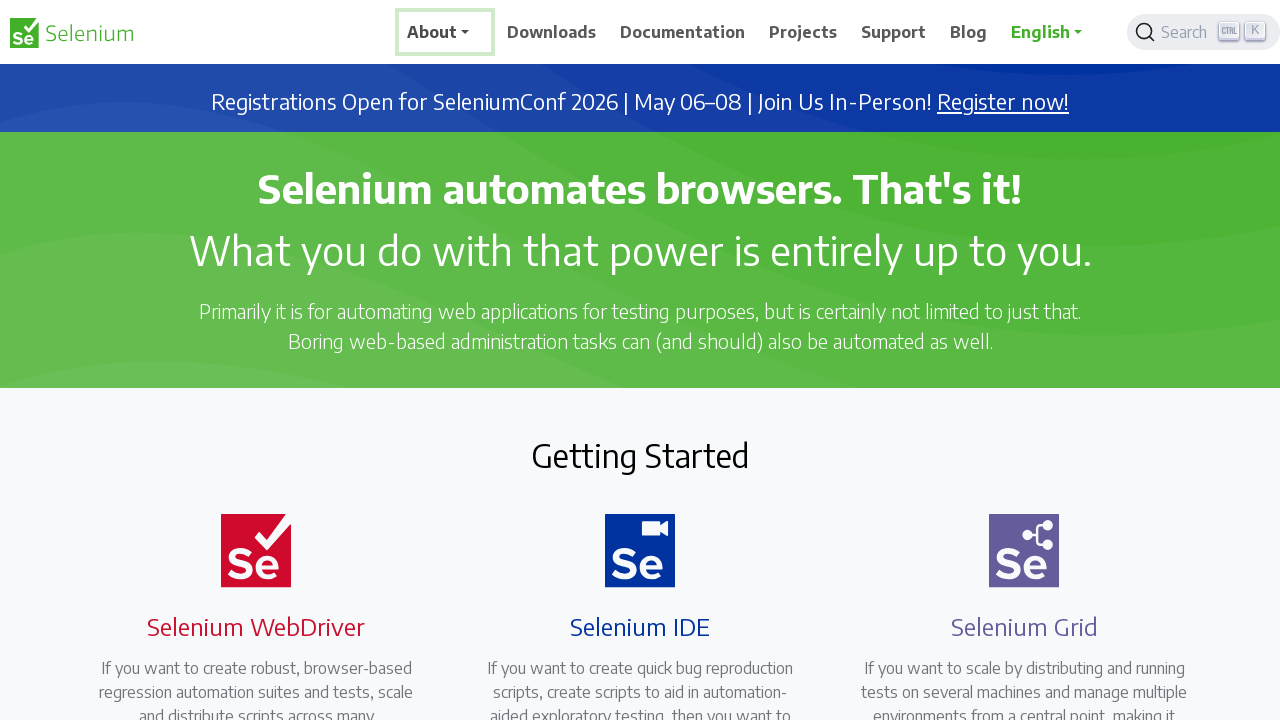

Pressed Enter key to activate the focused element
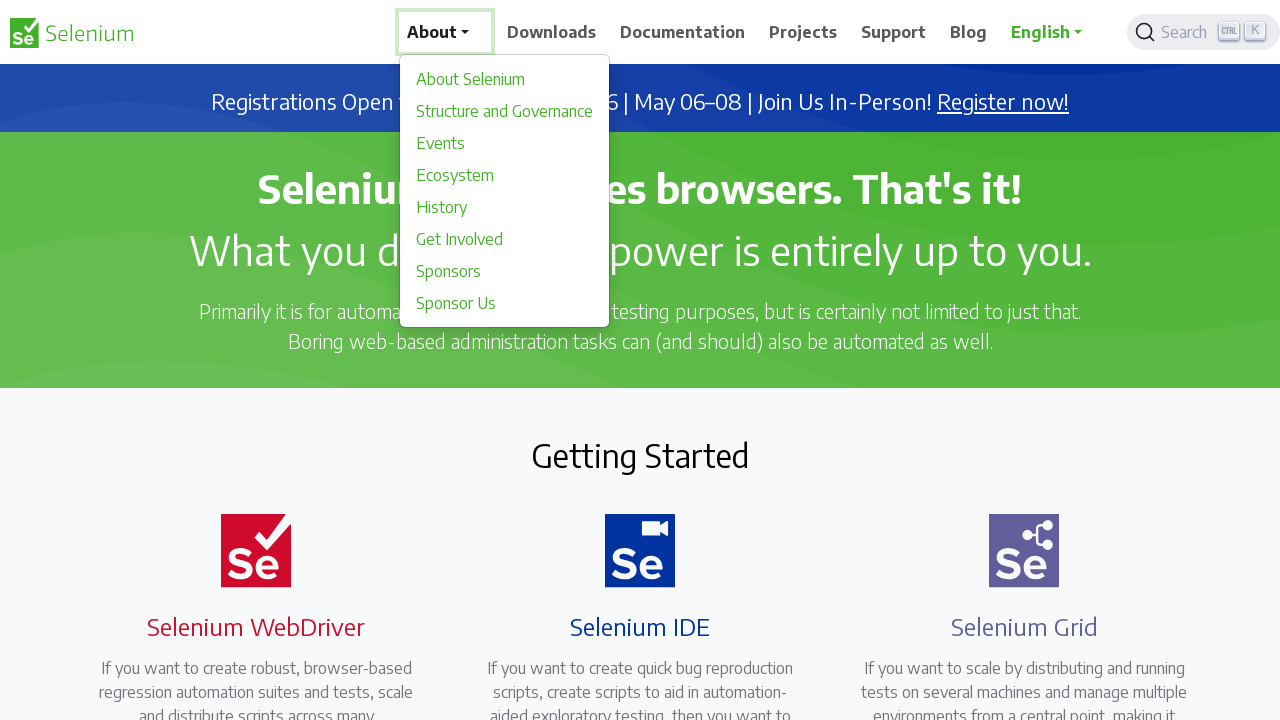

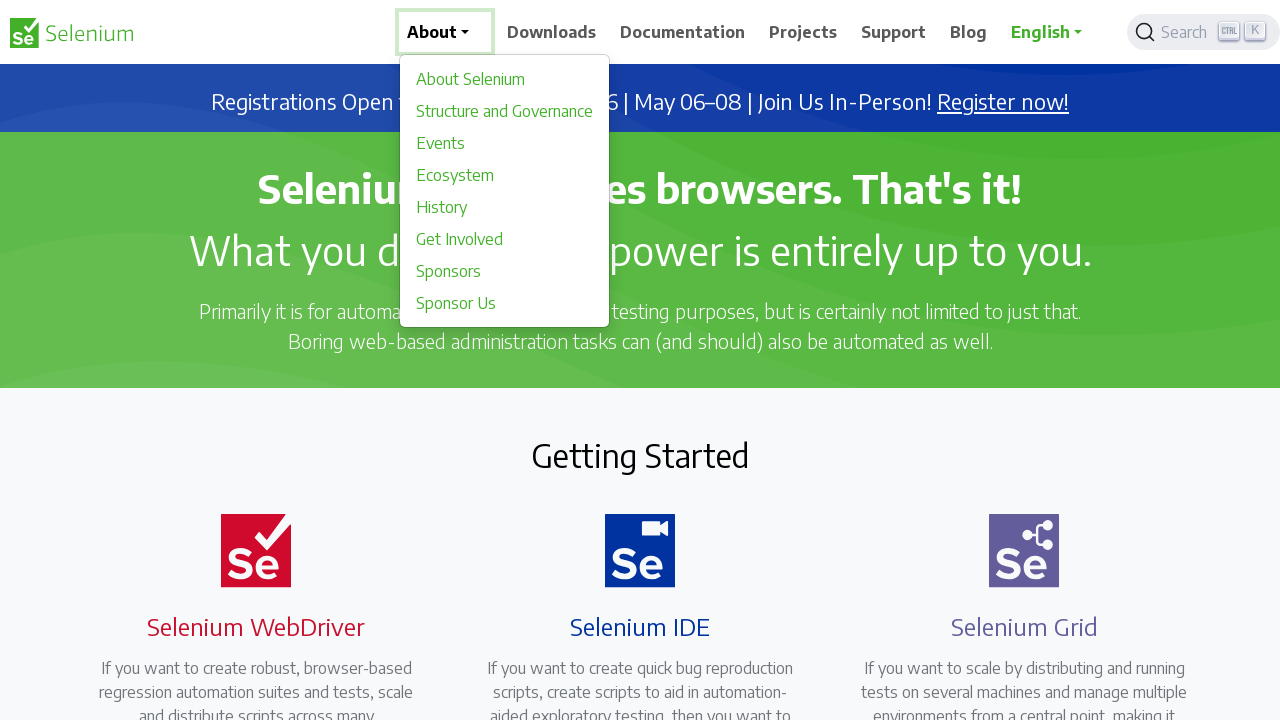